Tests that clicking the third accordion panel (index 2) in the FAQ section expands and displays its content

Starting URL: https://qa-scooter.praktikum-services.ru/

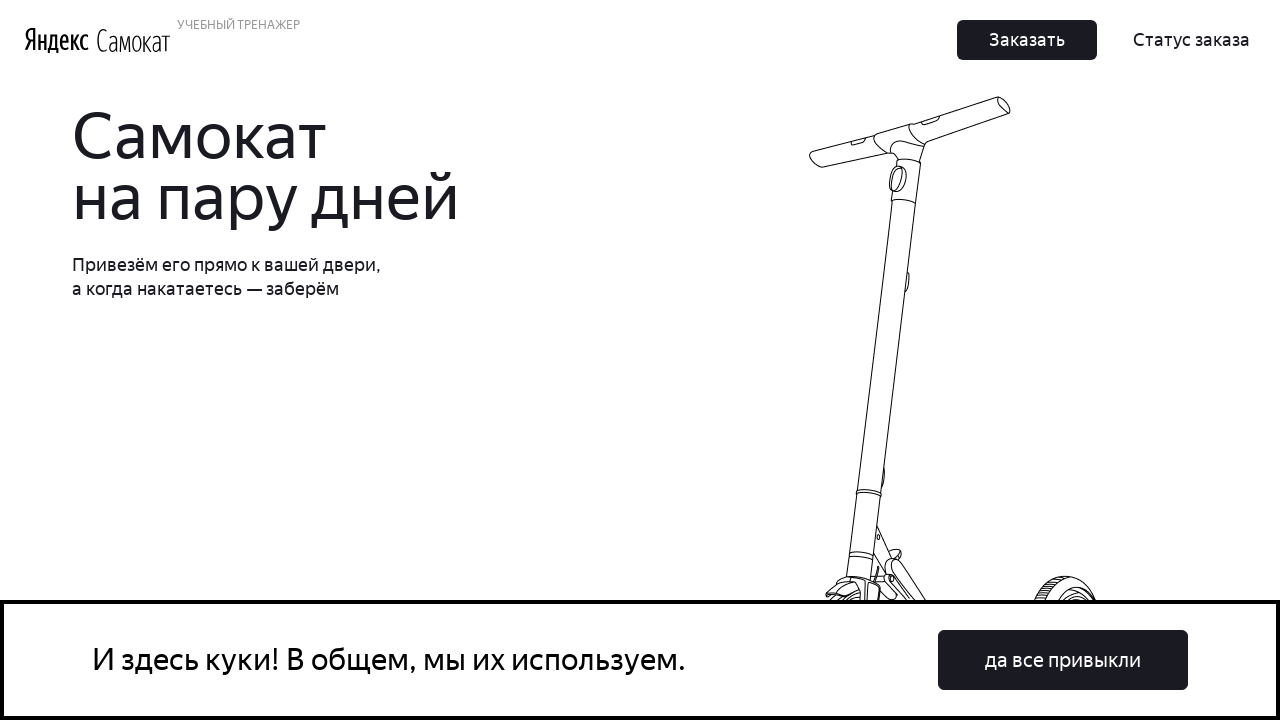

Scrolled to FAQ section
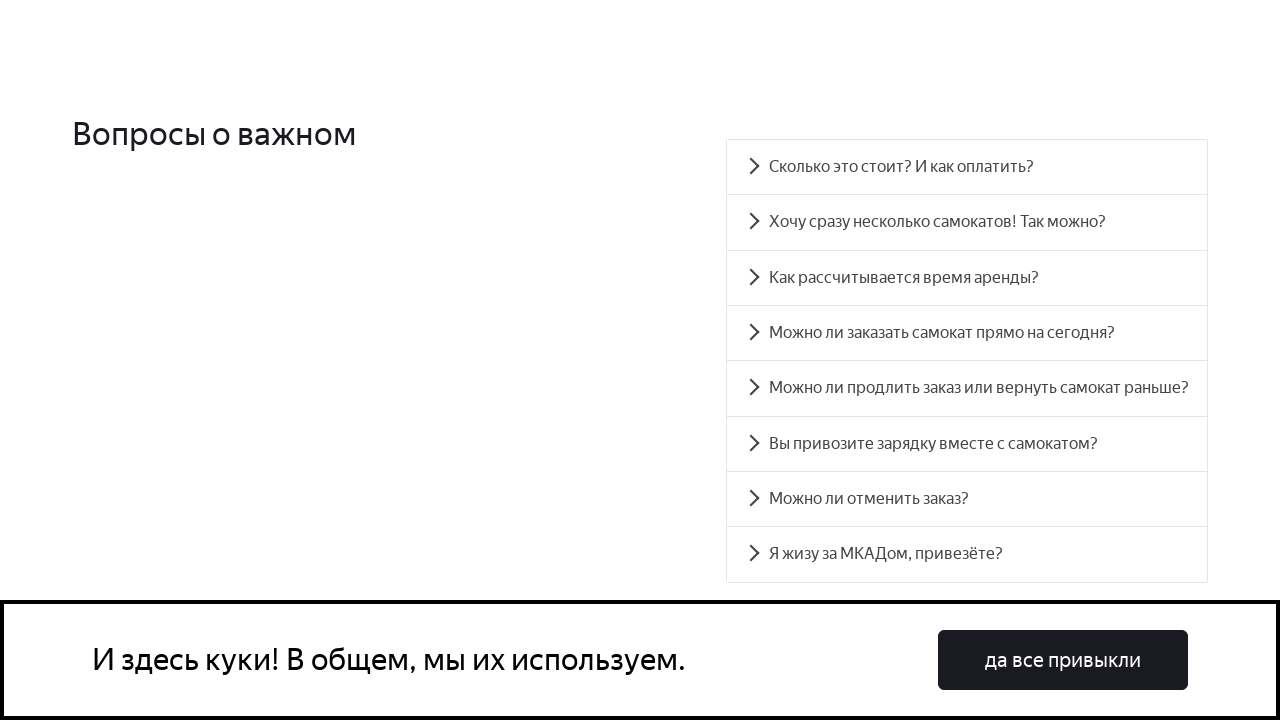

Clicked the third accordion panel (index 2) at (967, 278) on .accordion__button >> nth=2
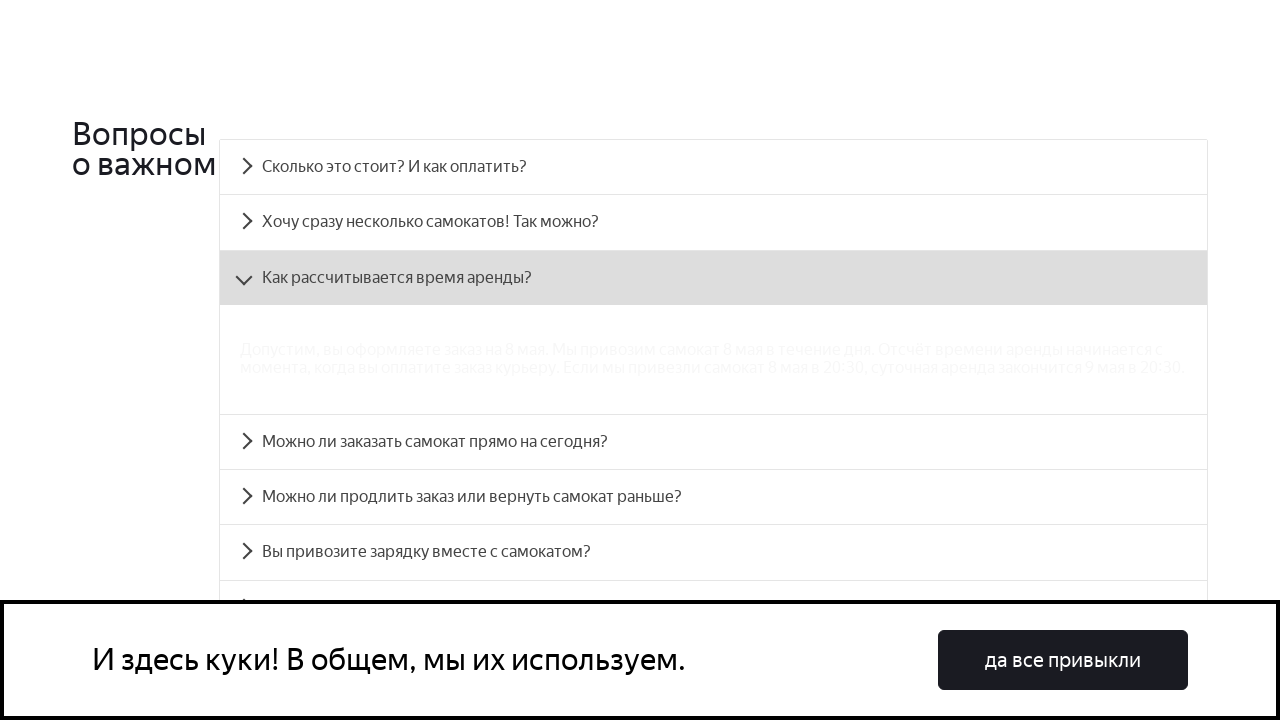

Verified that accordion panel 2 content is visible
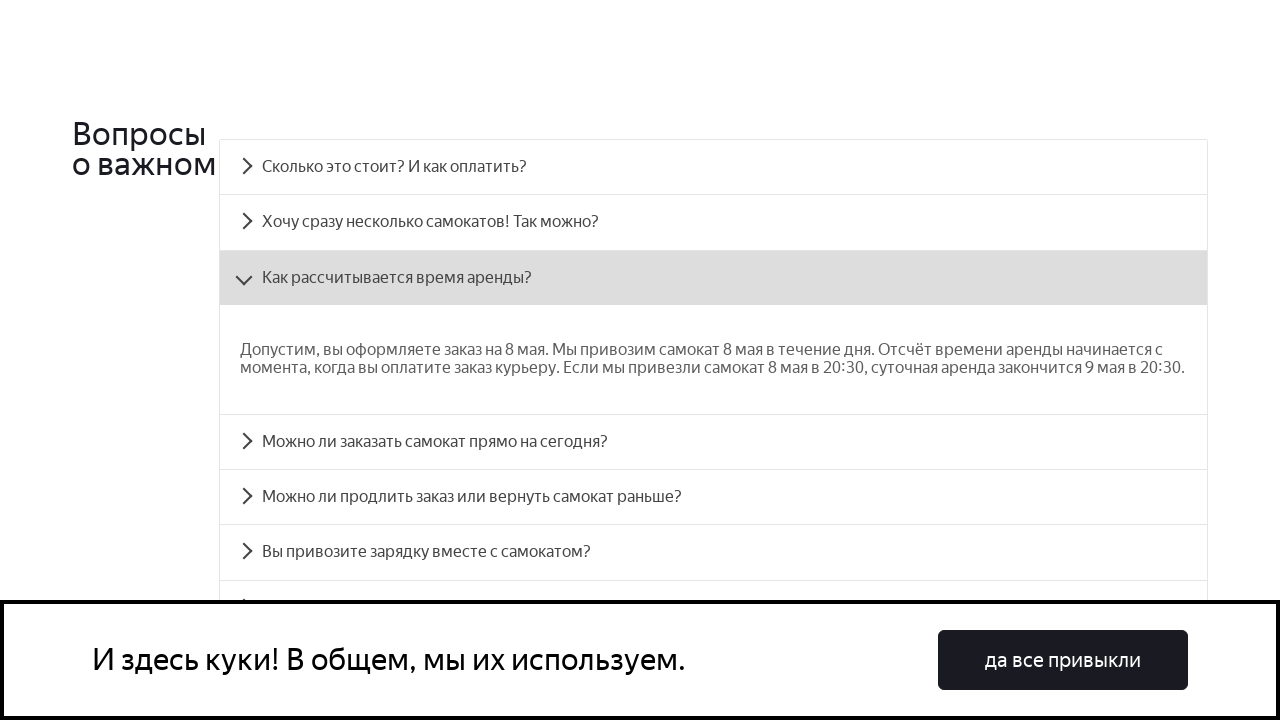

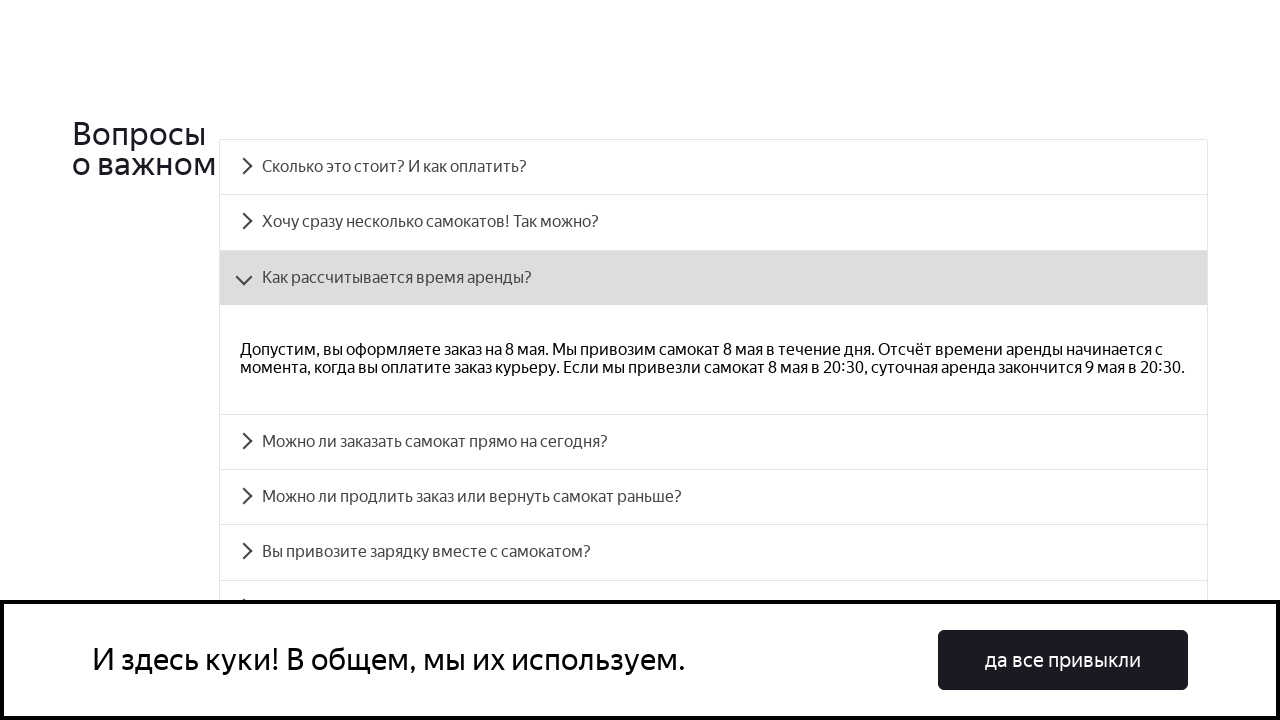